Tests checkbox functionality by checking the first checkbox if unchecked and unchecking the second checkbox if checked

Starting URL: http://the-internet.herokuapp.com/checkboxes

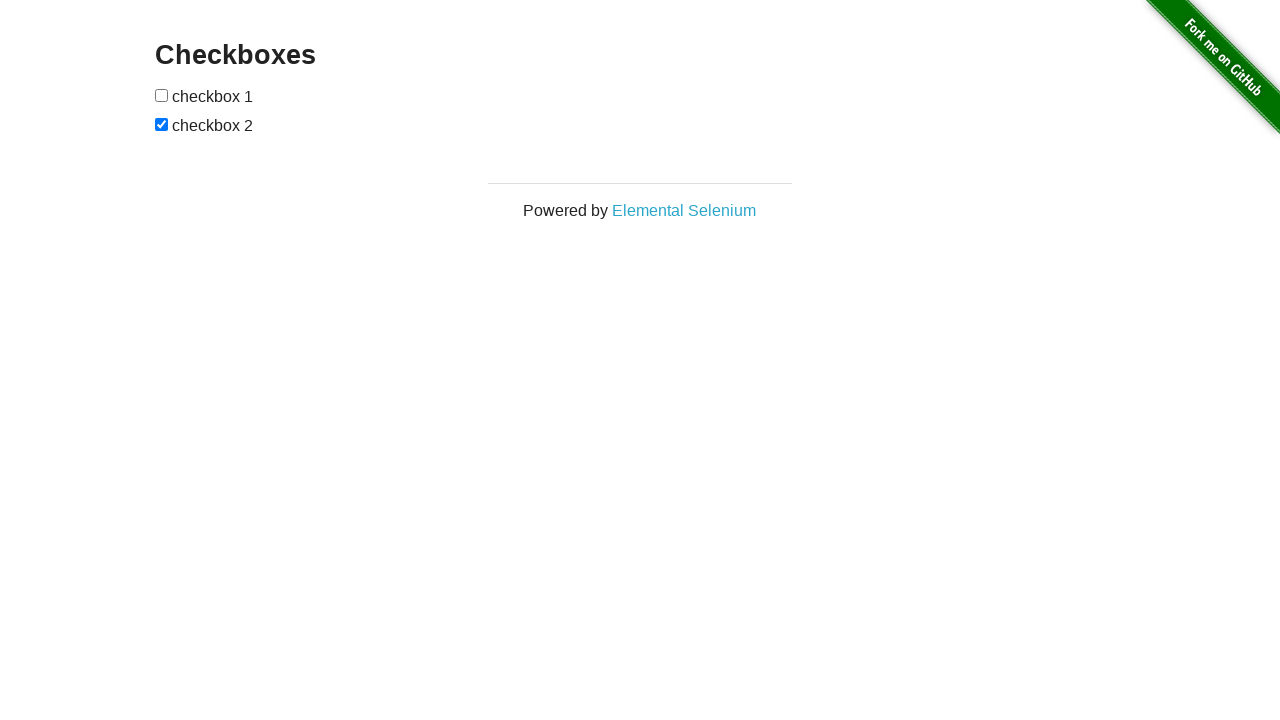

Located first checkbox element
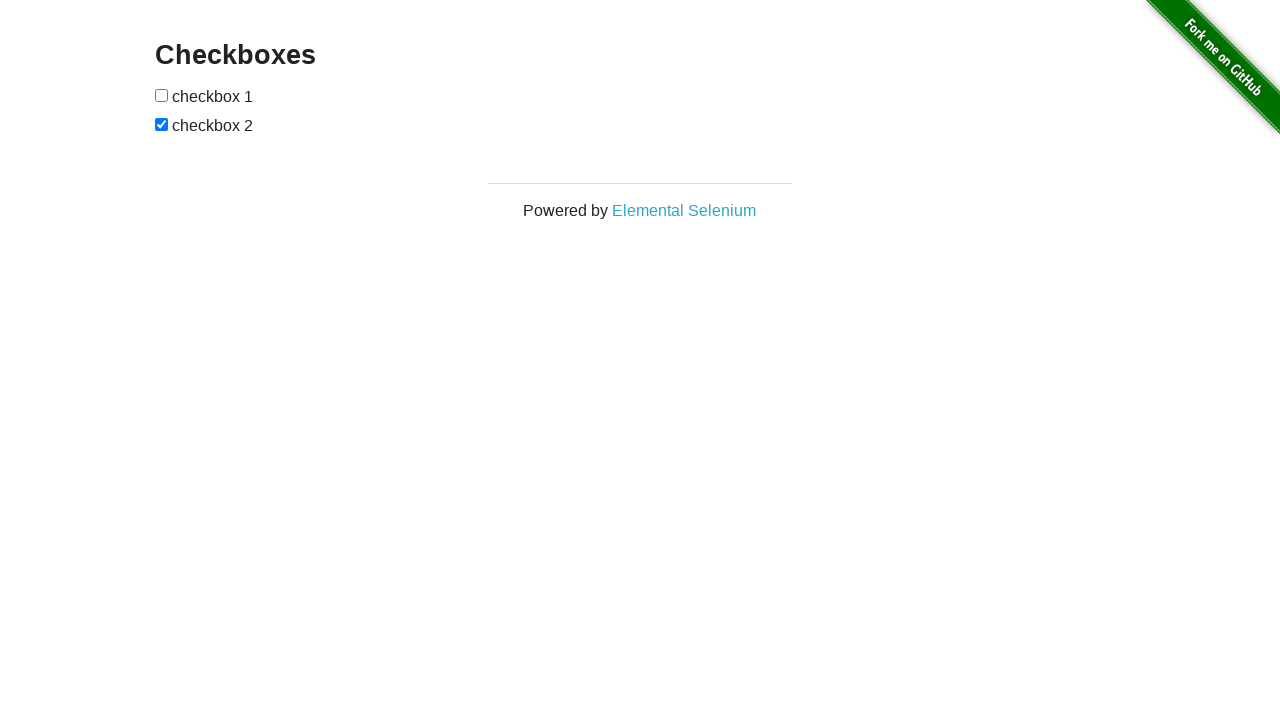

Located second checkbox element
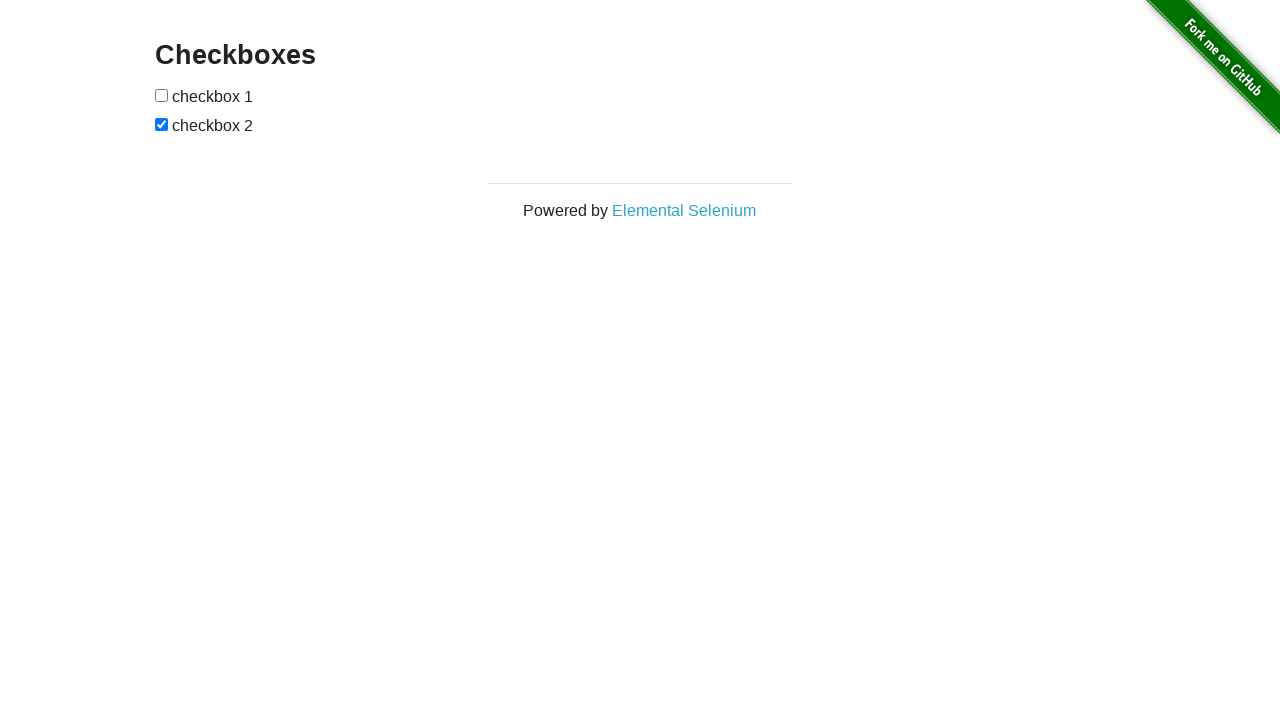

Checked first checkbox status: False
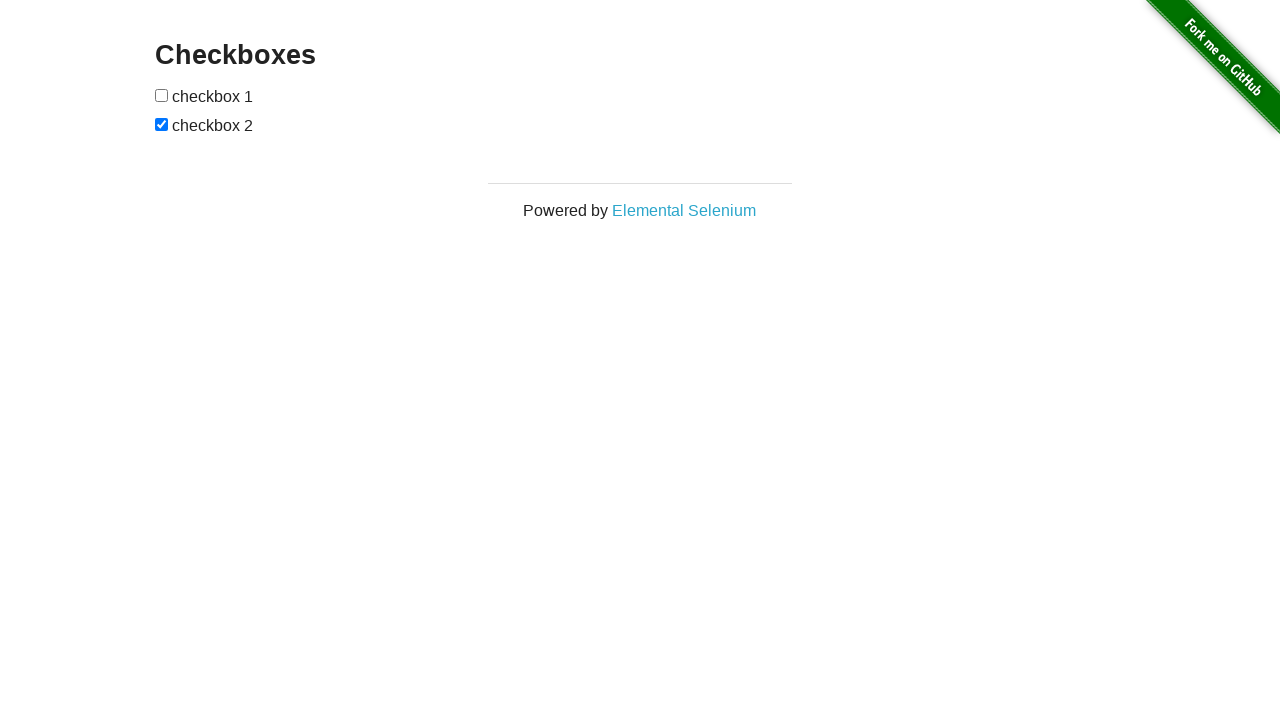

Checked second checkbox status: True
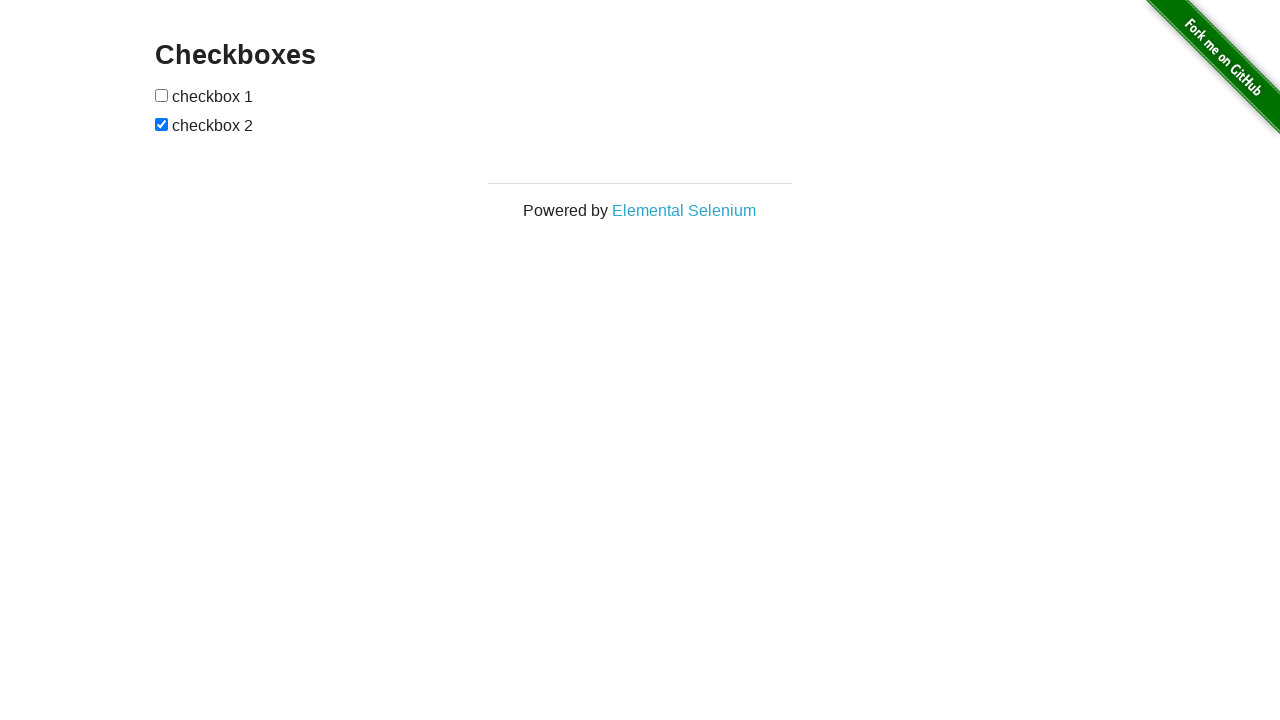

Clicked first checkbox to check it at (162, 95) on xpath=//form[@id='checkboxes']/input[1]
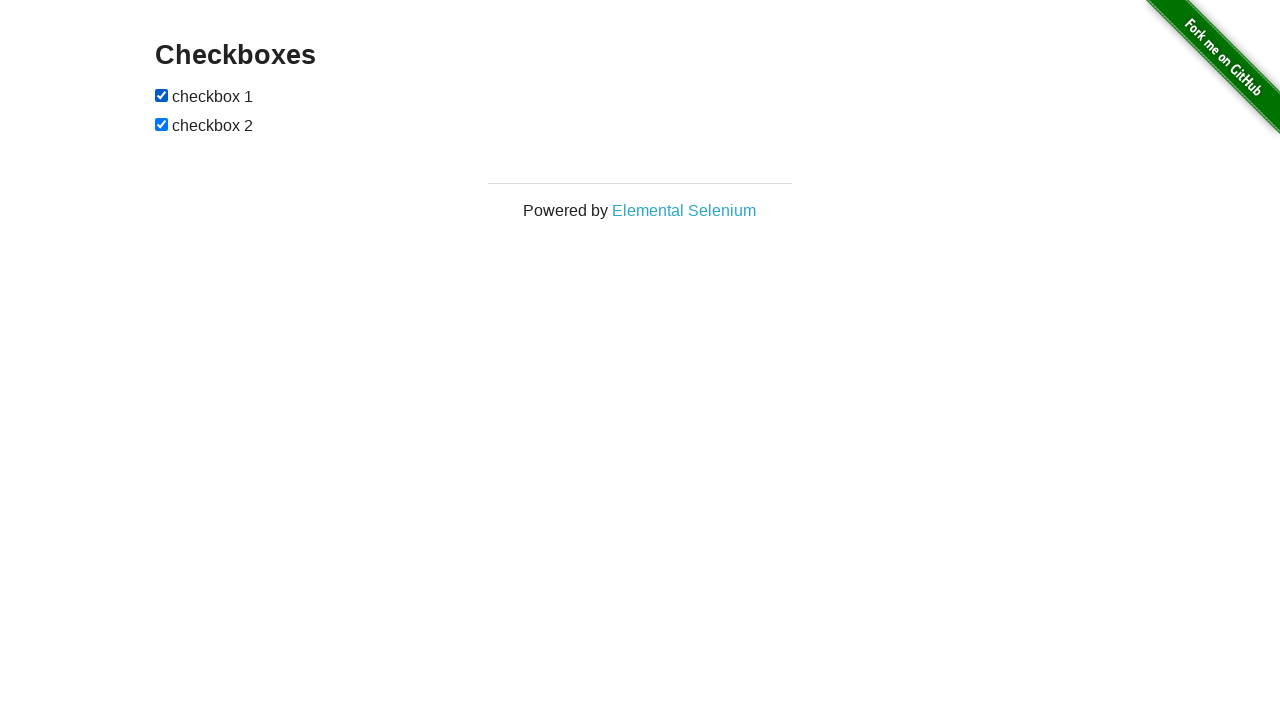

Clicked second checkbox to uncheck it at (162, 124) on xpath=//form[@id='checkboxes']/input[2]
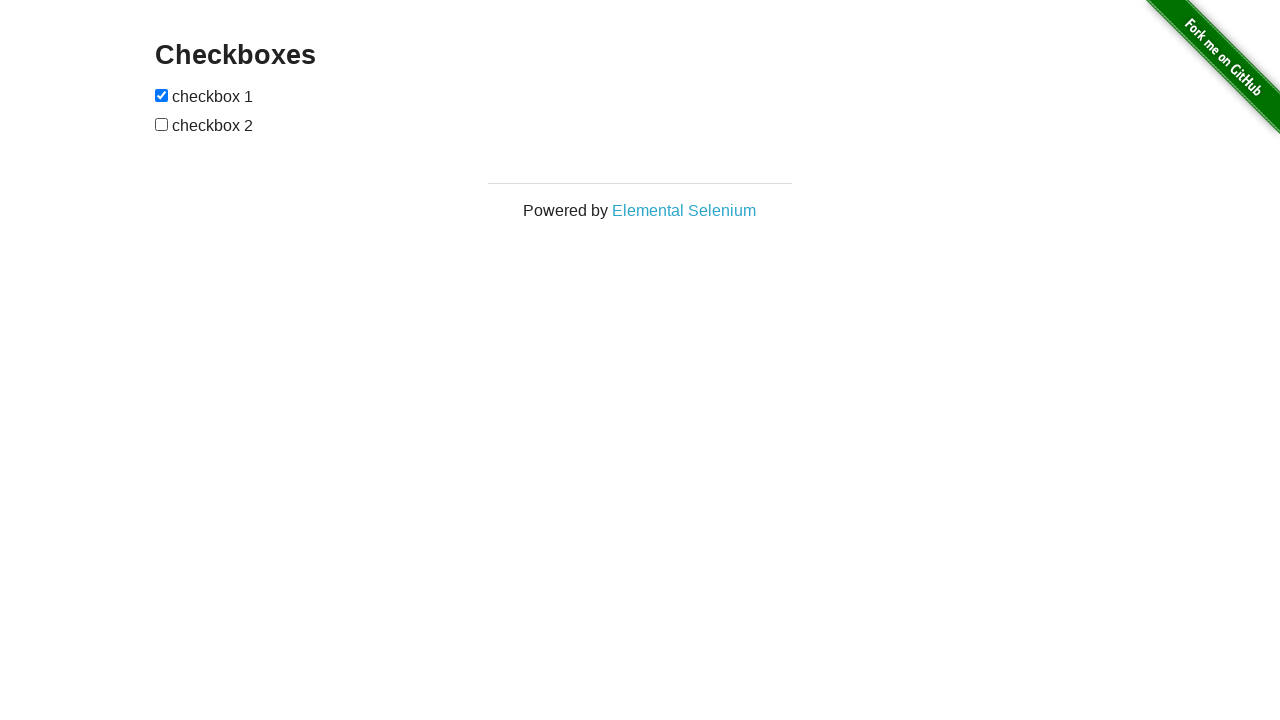

Waited 1 second to observe checkbox state changes
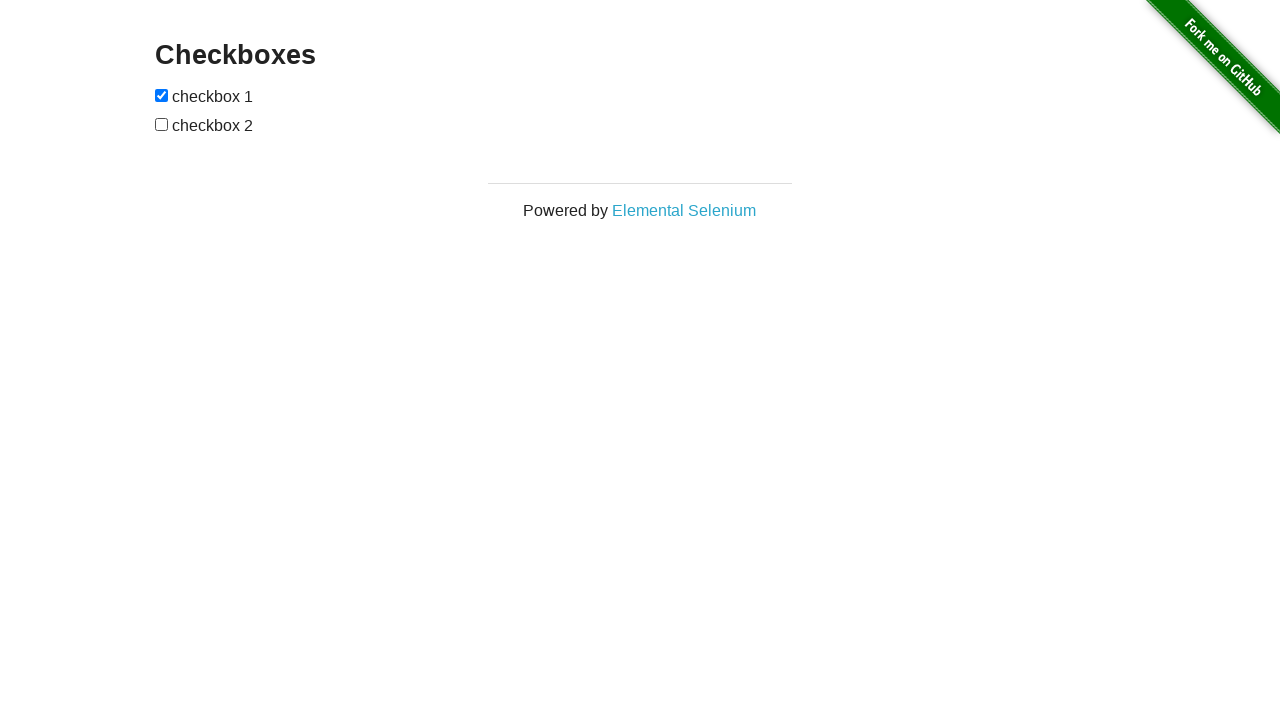

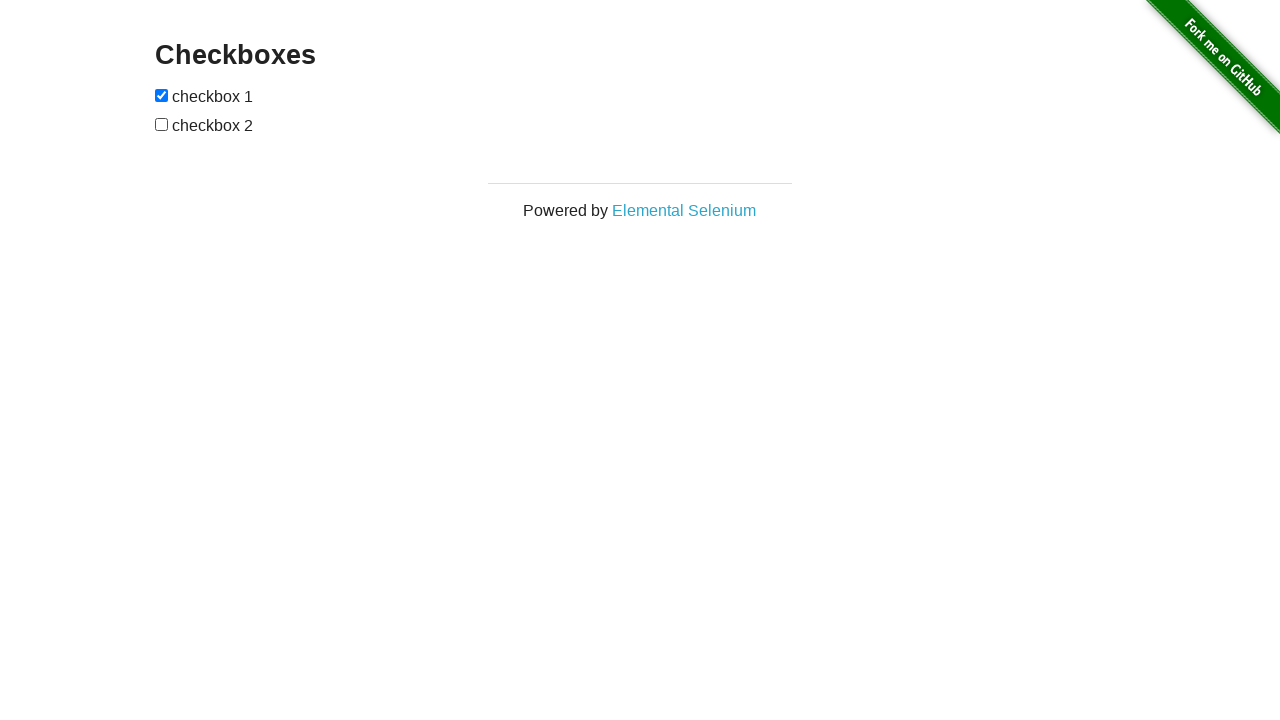